Tests the progress bar functionality by clicking start, waiting for the bar to reach 100%, then clicking stop and verifying the execution time is within acceptable limits.

Starting URL: http://uitestingplayground.com/progressbar

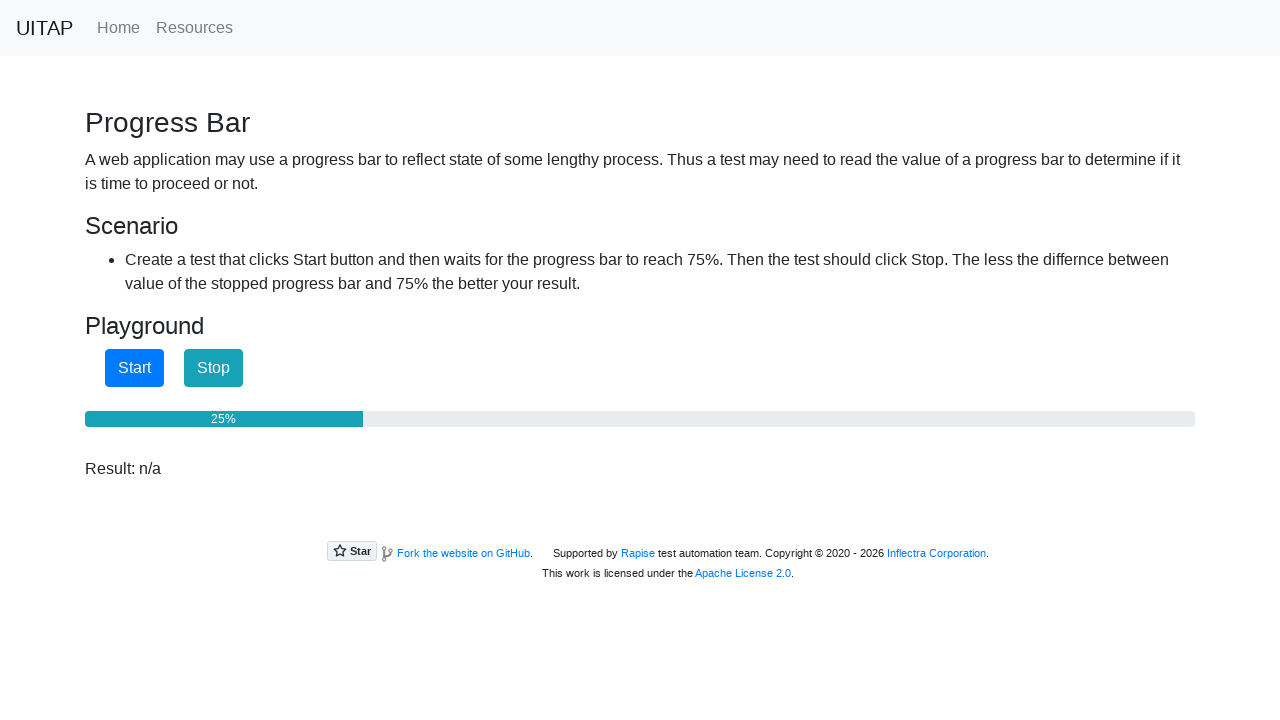

Clicked start button to begin progress bar at (134, 368) on xpath=/html/body/section/div/button[1]
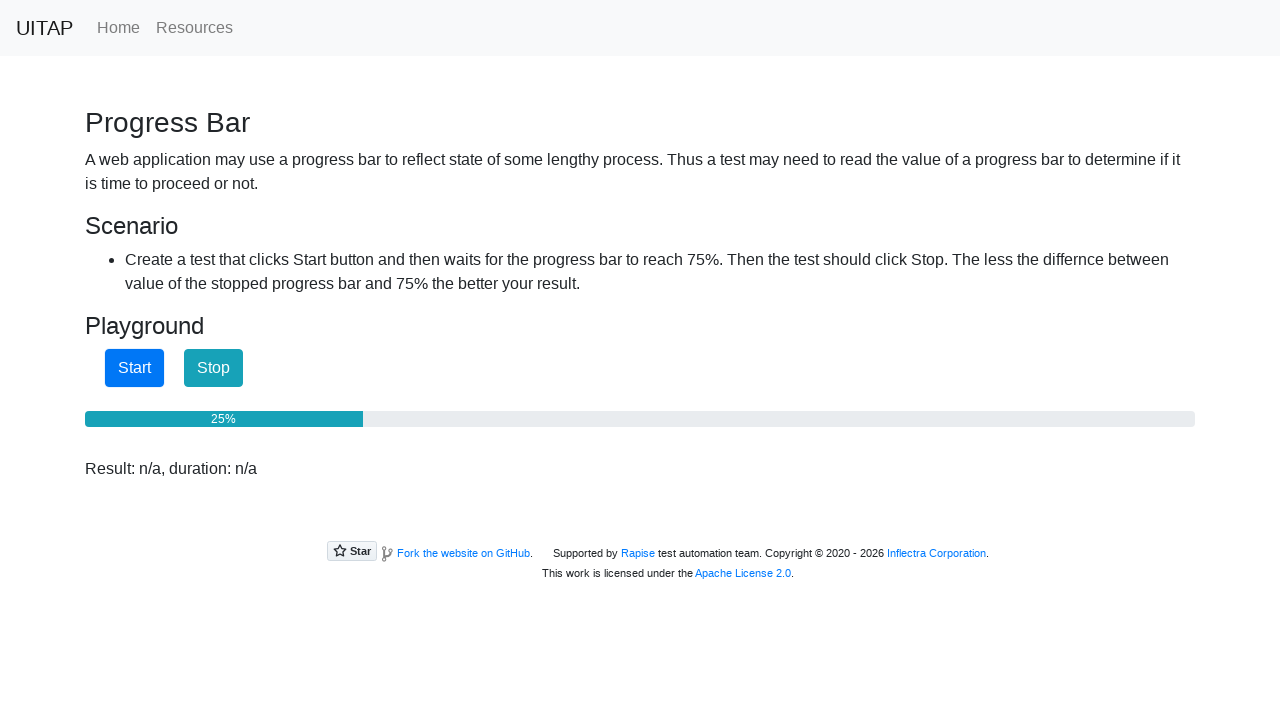

Progress bar reached 100%
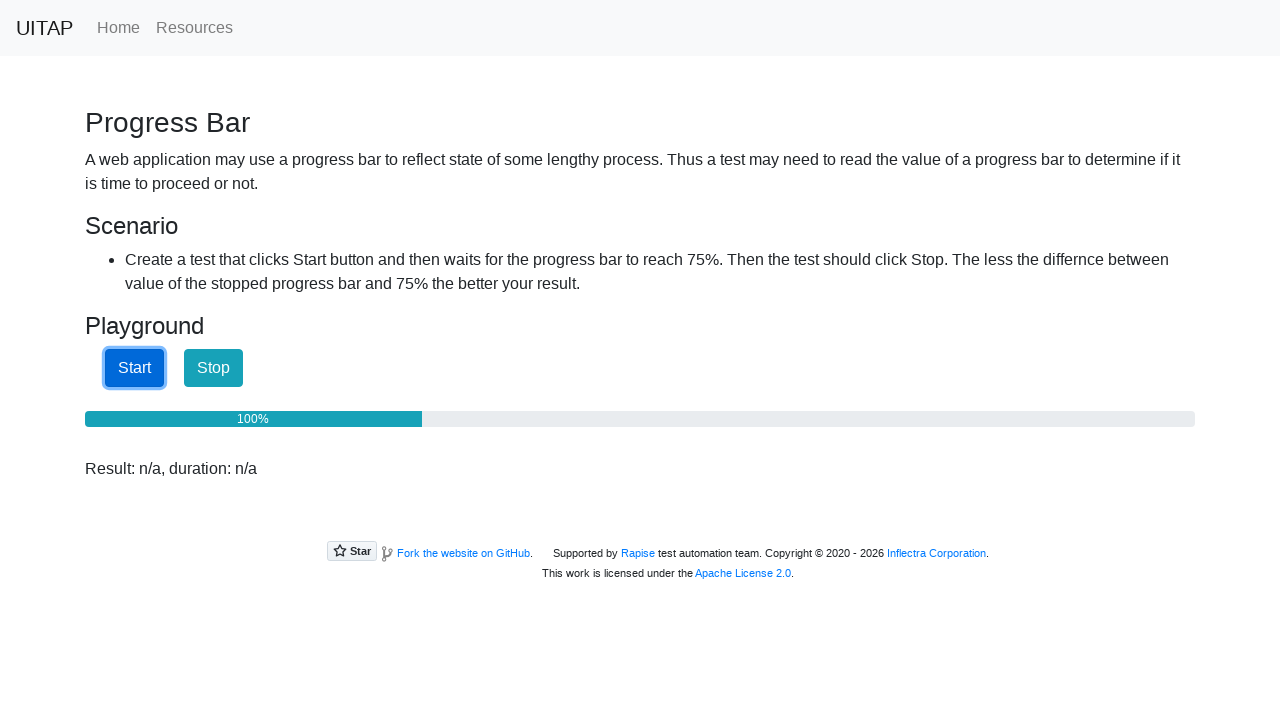

Clicked stop button to halt progress bar at (214, 368) on xpath=/html/body/section/div/button[2]
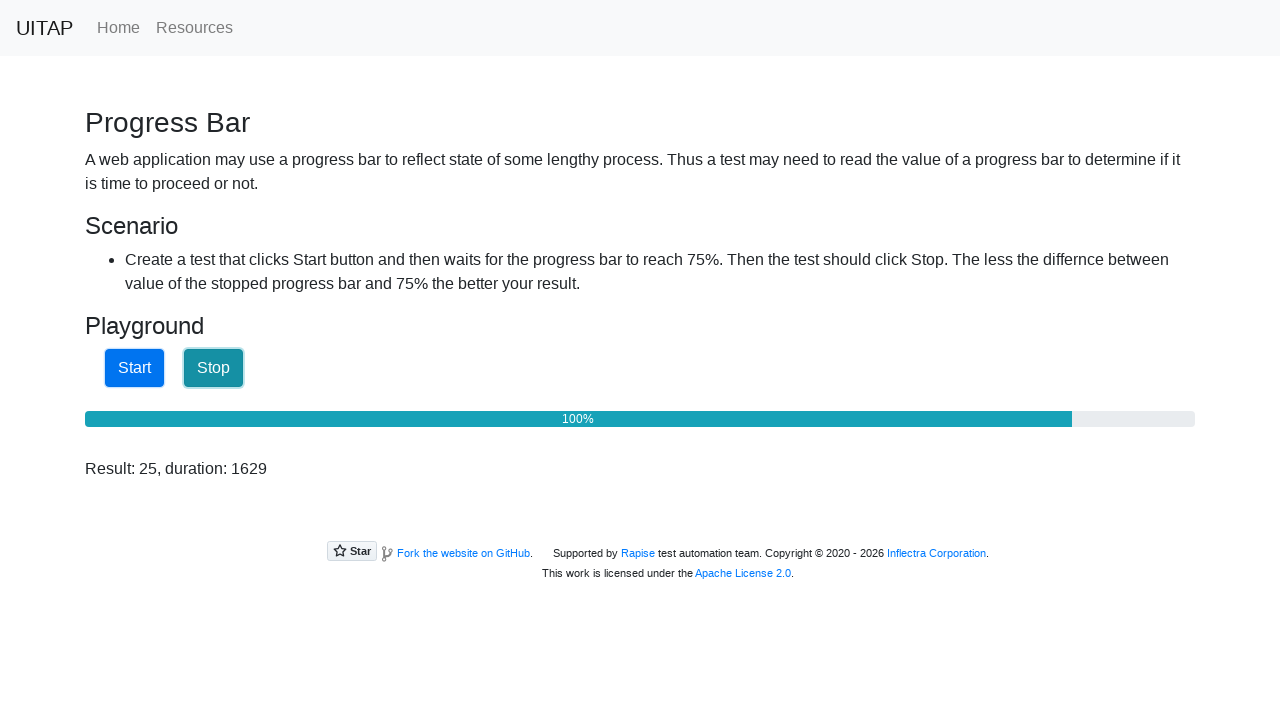

Result message displayed after stopping progress bar
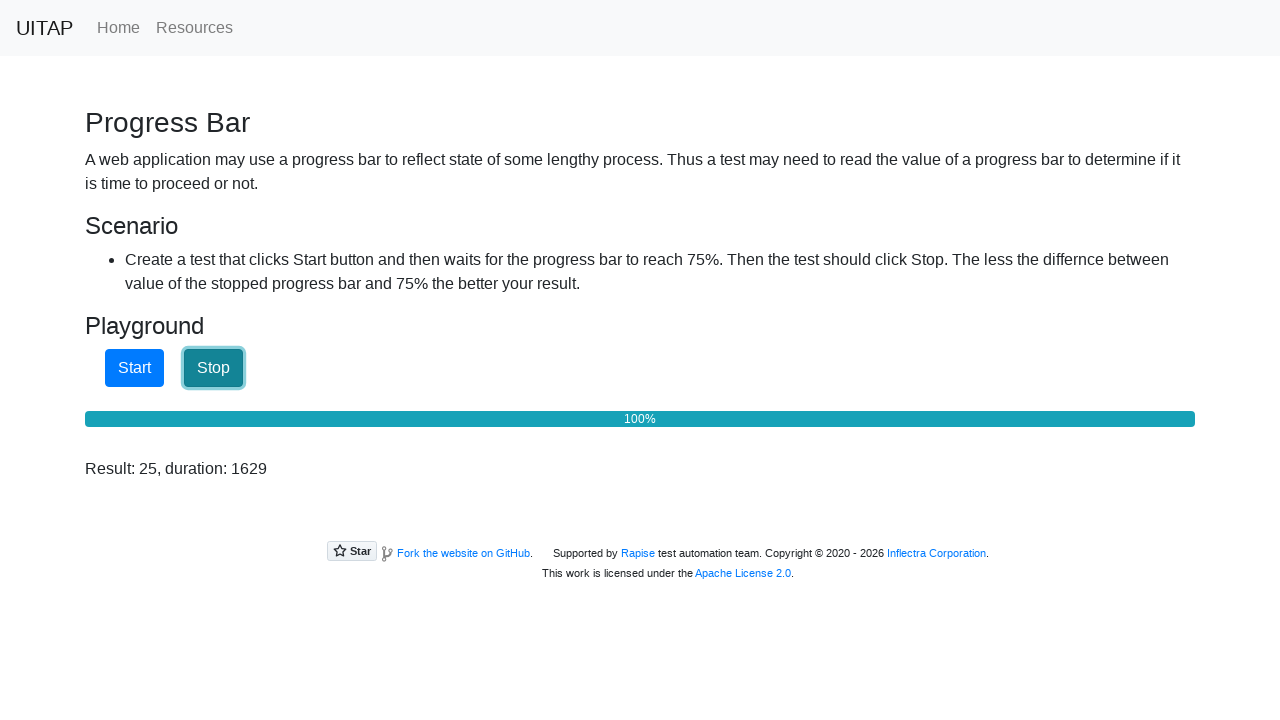

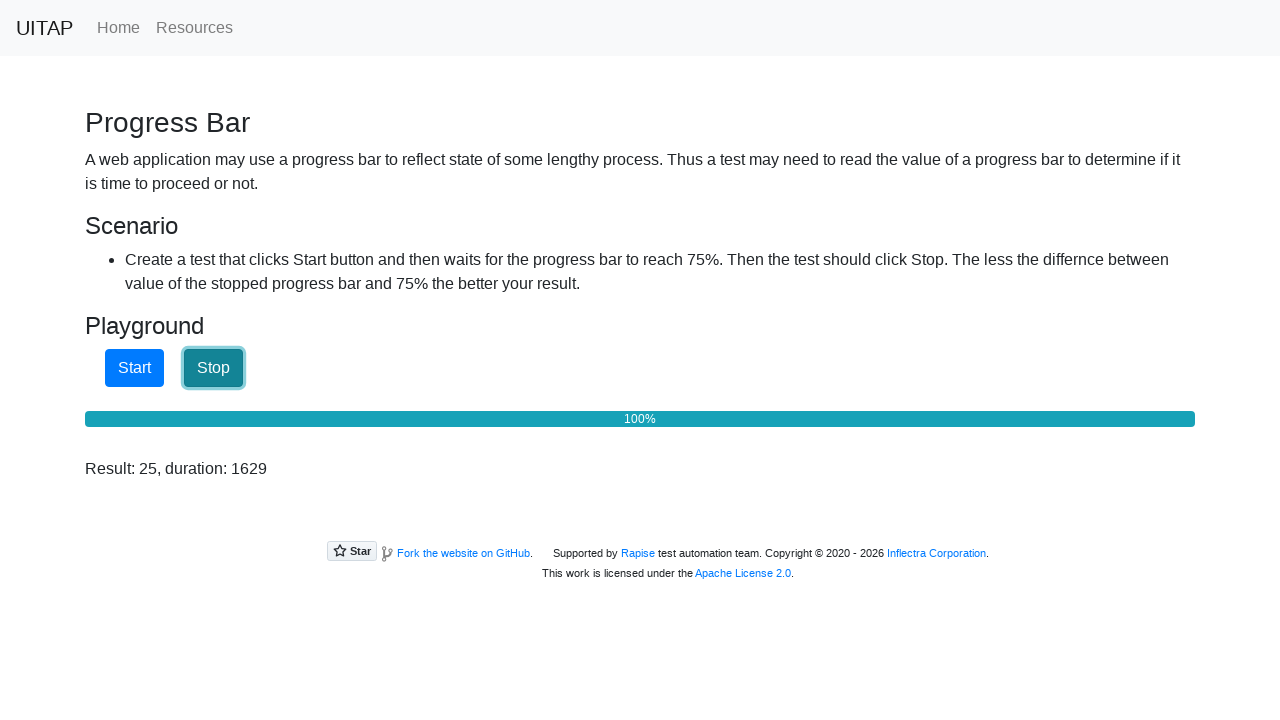